Tests dynamic dropdown functionality by selecting origin and destination airports from interdependent dropdowns

Starting URL: https://www.rahulshettyacademy.com/dropdownsPractise/

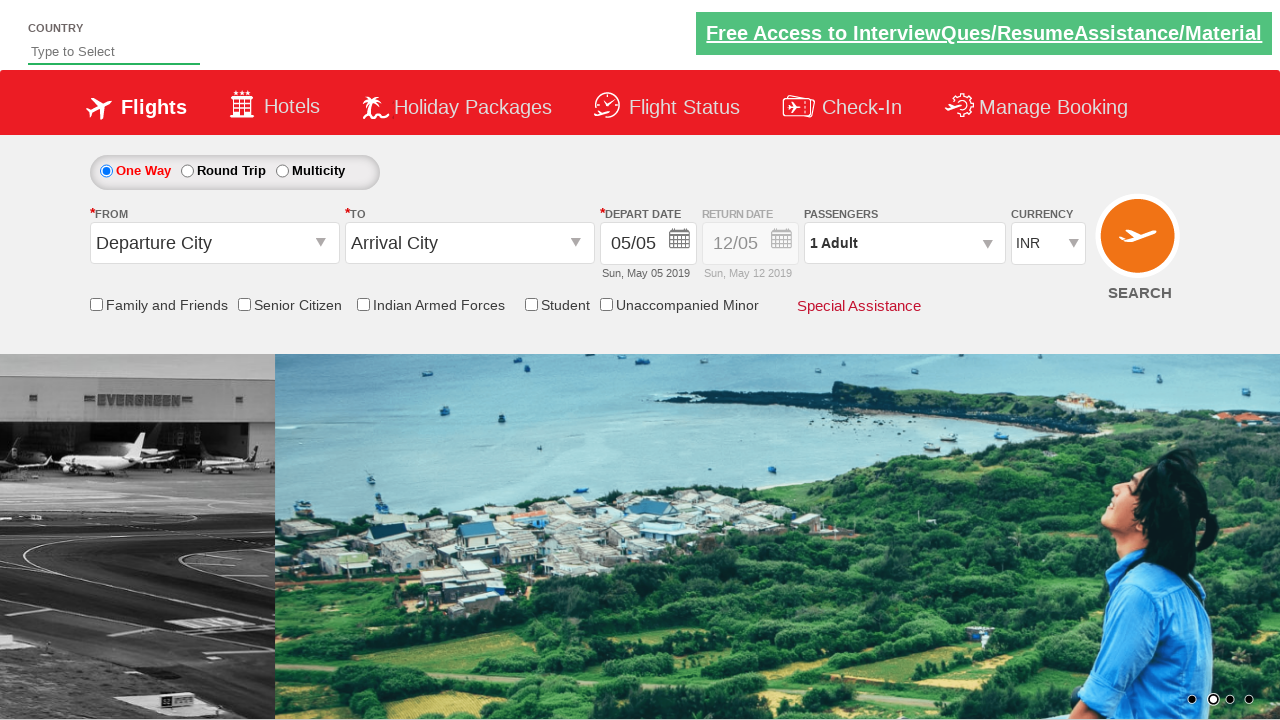

Clicked origin station dropdown to open it at (214, 243) on #ctl00_mainContent_ddl_originStation1_CTXT
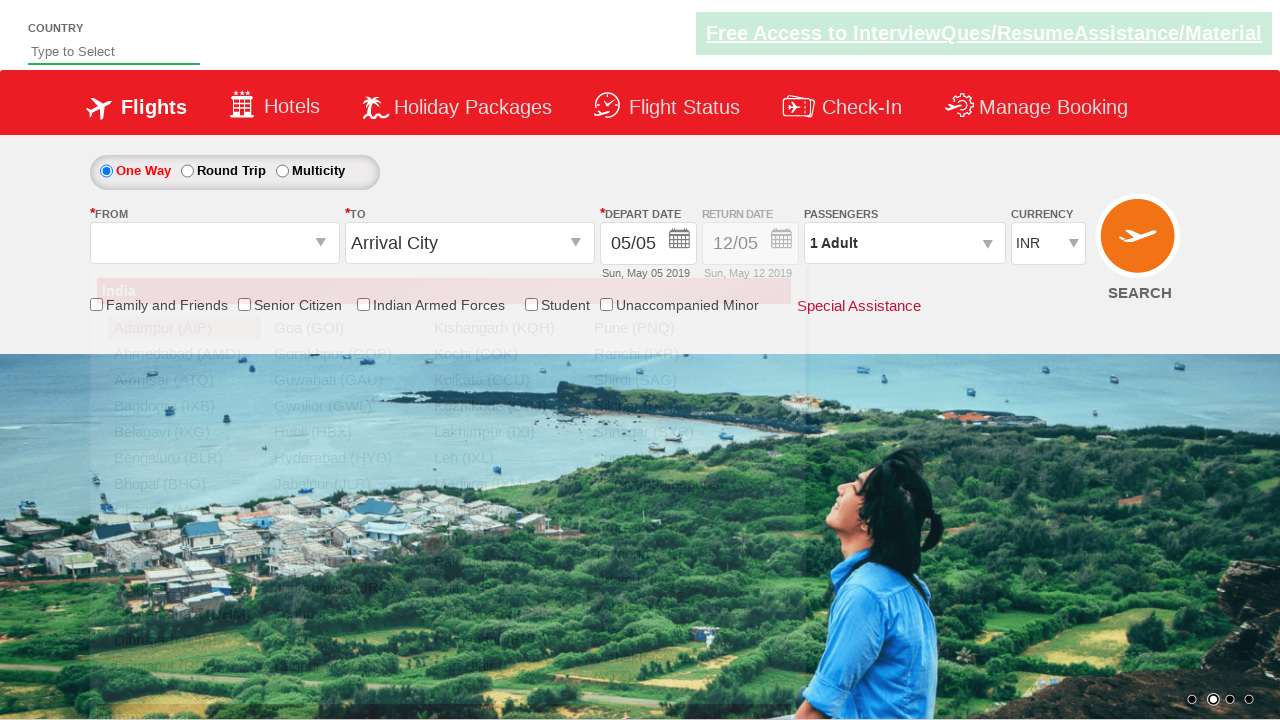

Selected origin airport IXG (Belgaum) at (184, 432) on xpath=//a[@value='IXG']
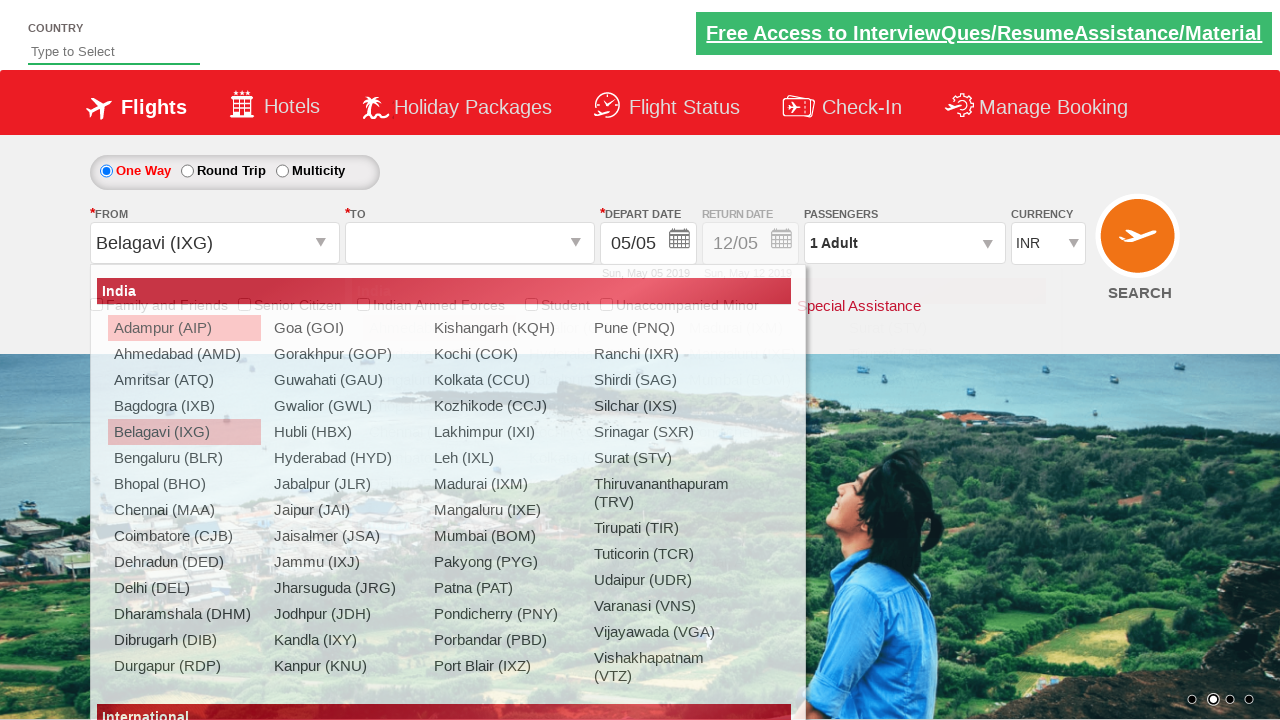

Waited for destination dropdown to update
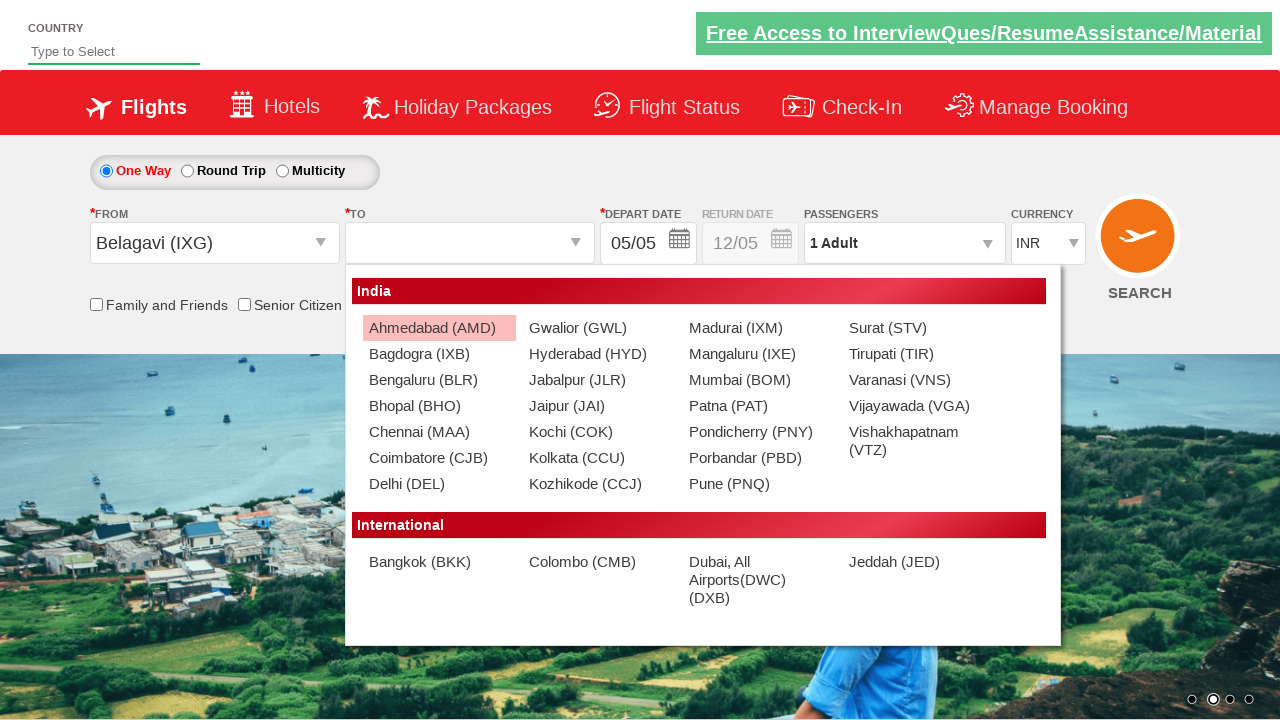

Selected destination airport AMD (Ahmedabad) from updated dropdown at (439, 328) on (//a[@value='AMD'])[2]
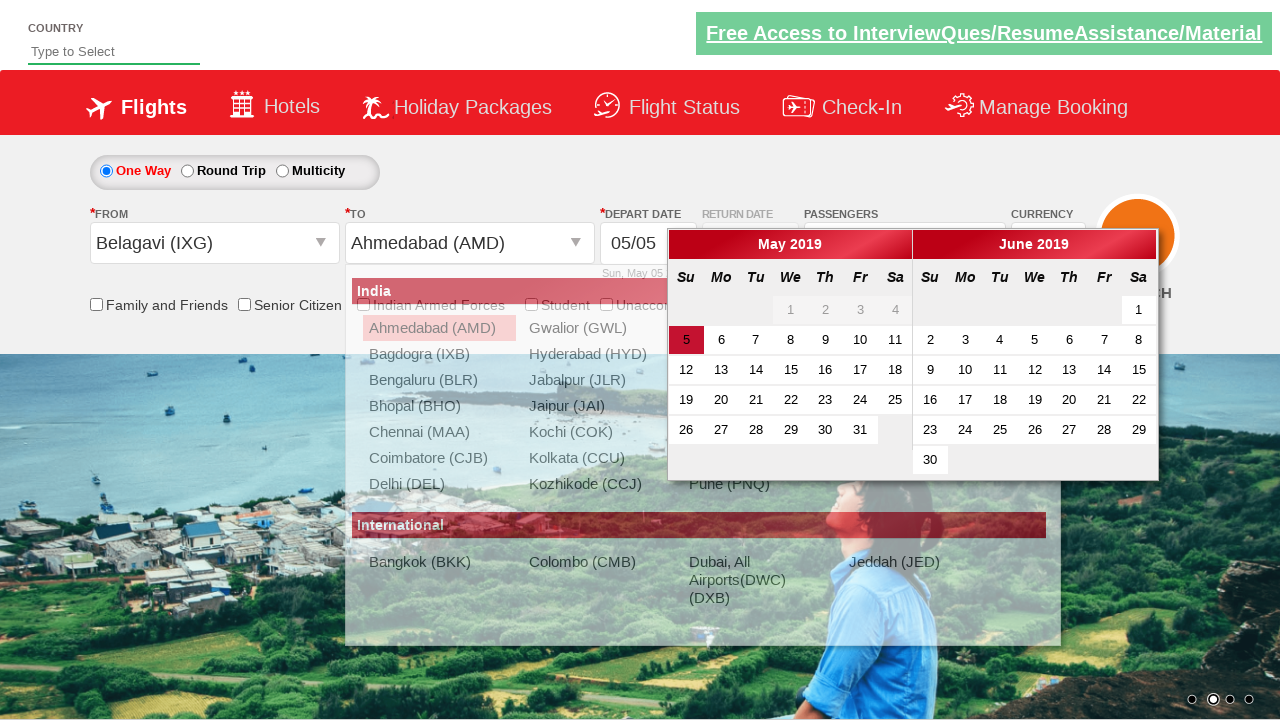

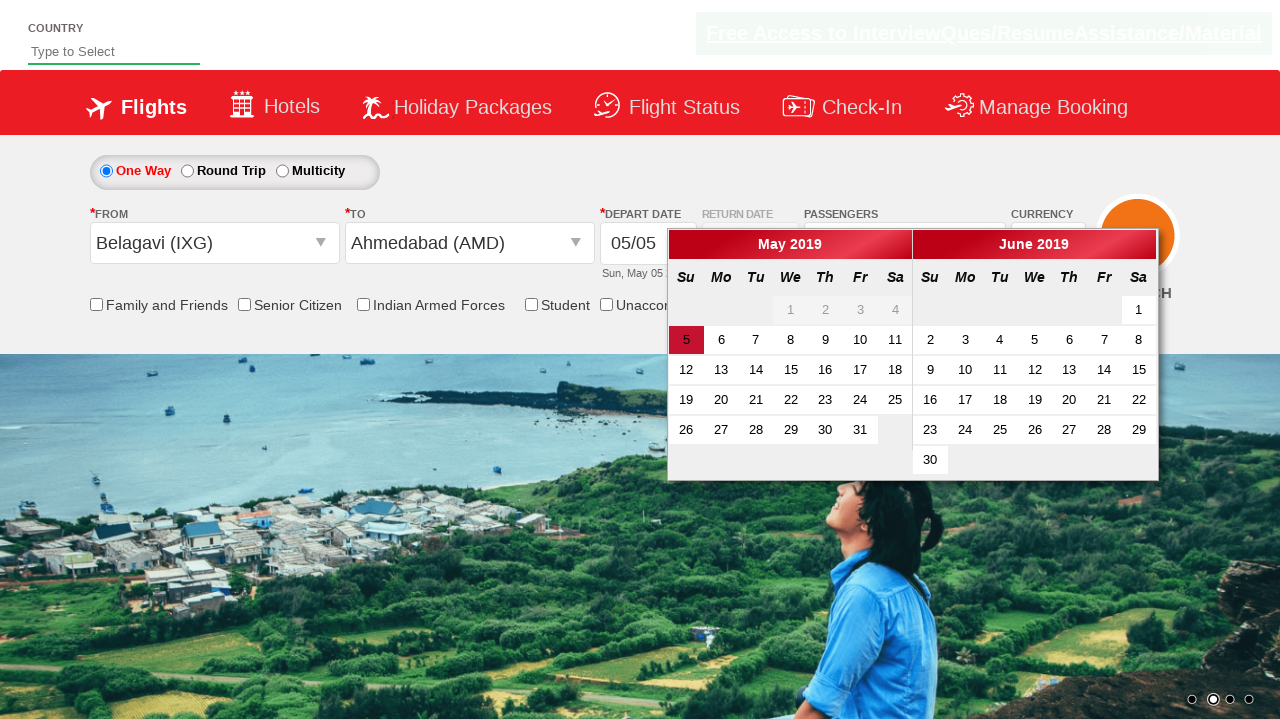